Tests a calculator form by reading two numbers from the page, calculating their sum, selecting the result from a dropdown, and submitting the form

Starting URL: https://suninjuly.github.io/selects1.html

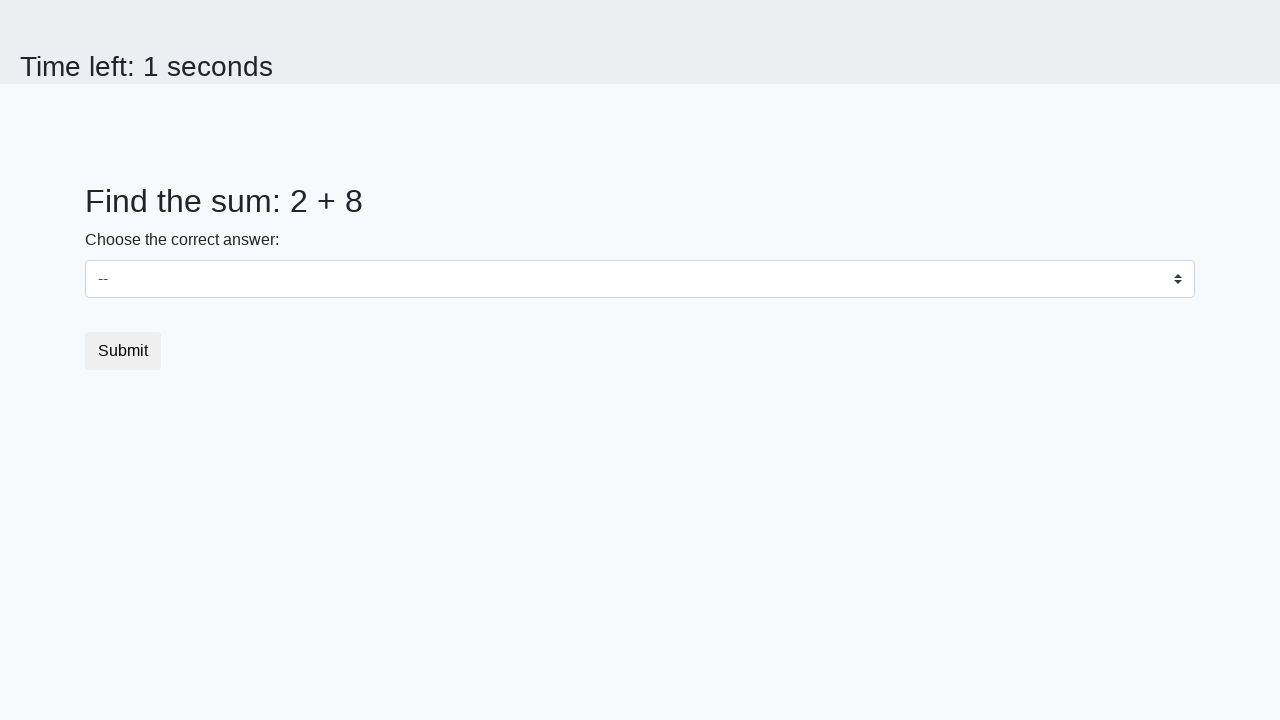

Read first number from span#num1
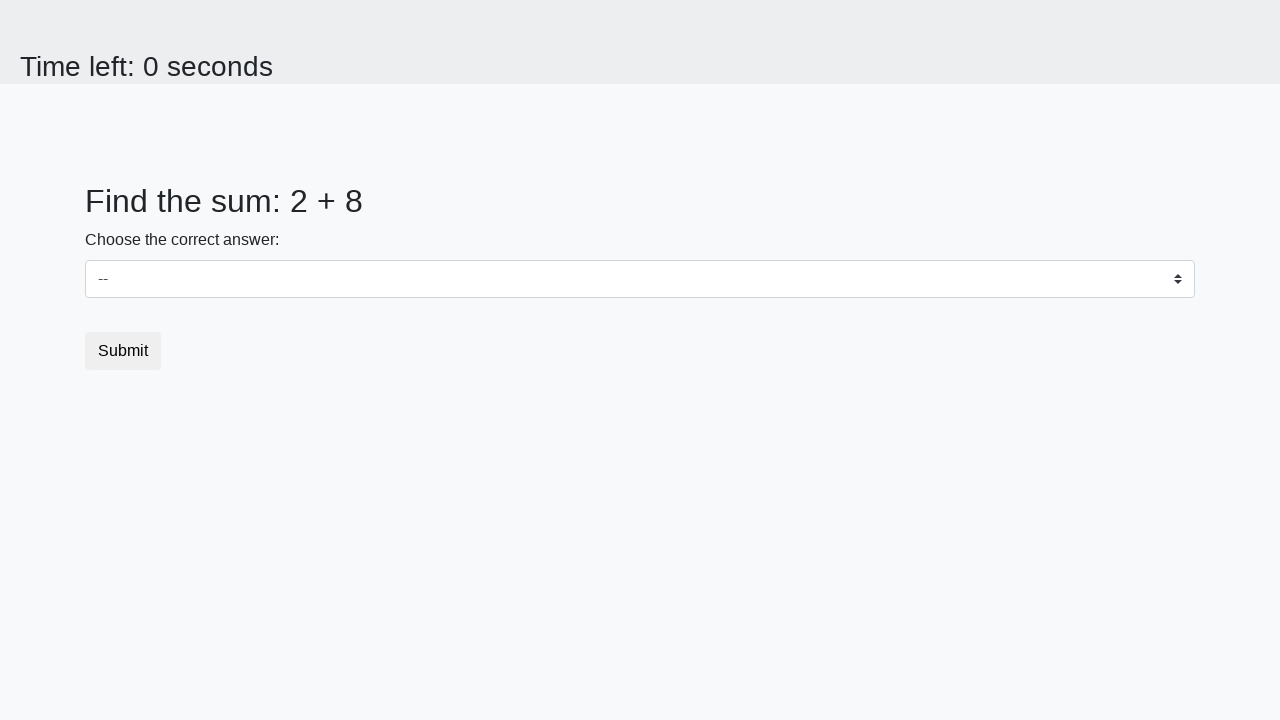

Read second number from span#num2
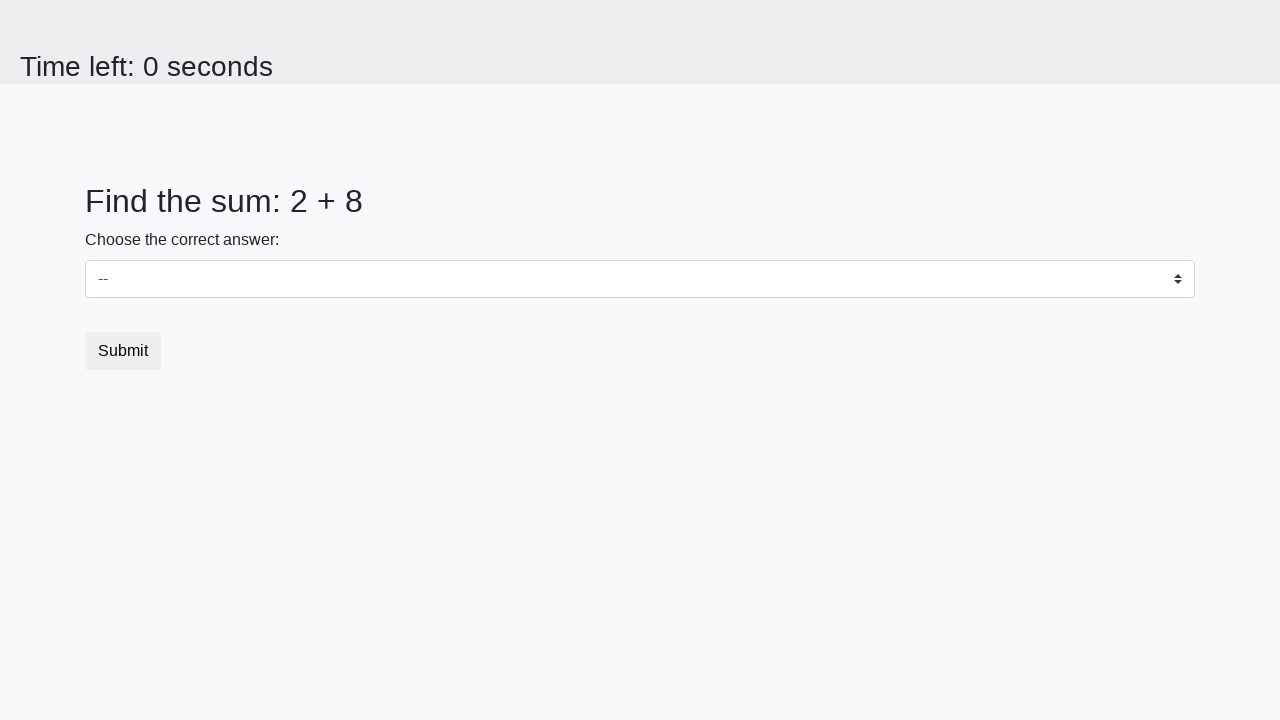

Calculated sum: 2 + 8 = 10
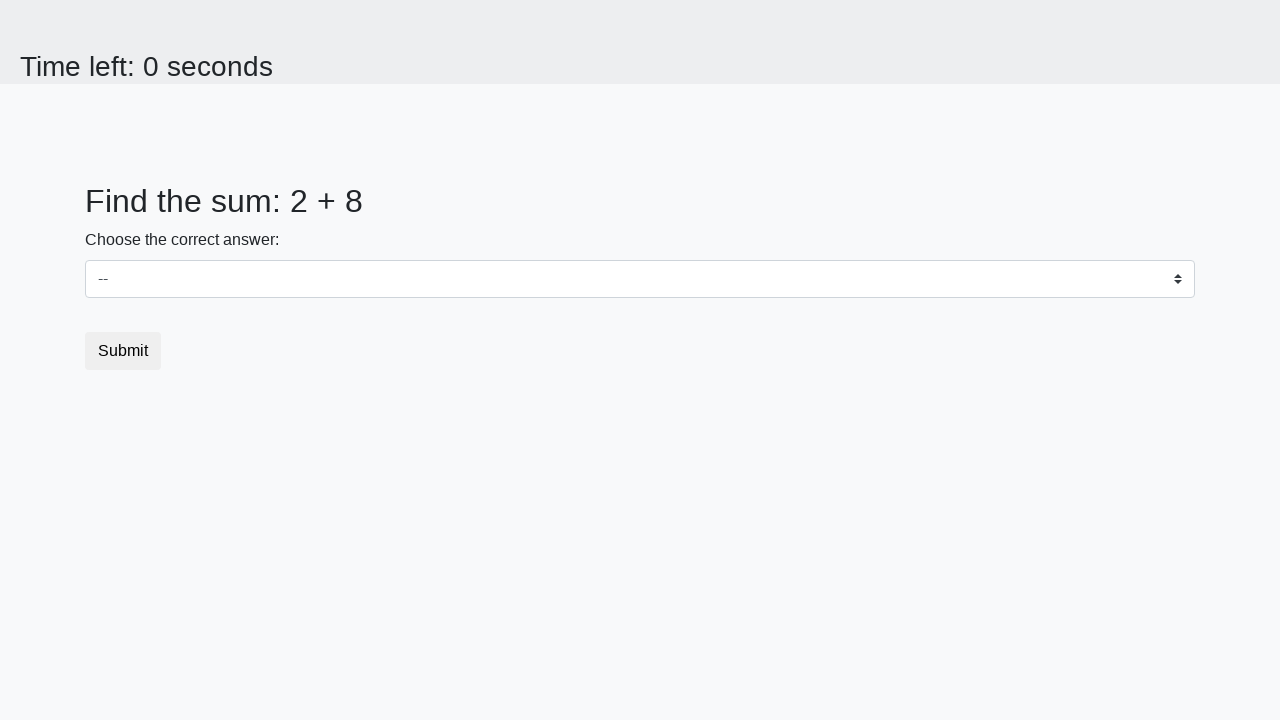

Selected calculated result '10' from dropdown on select#dropdown
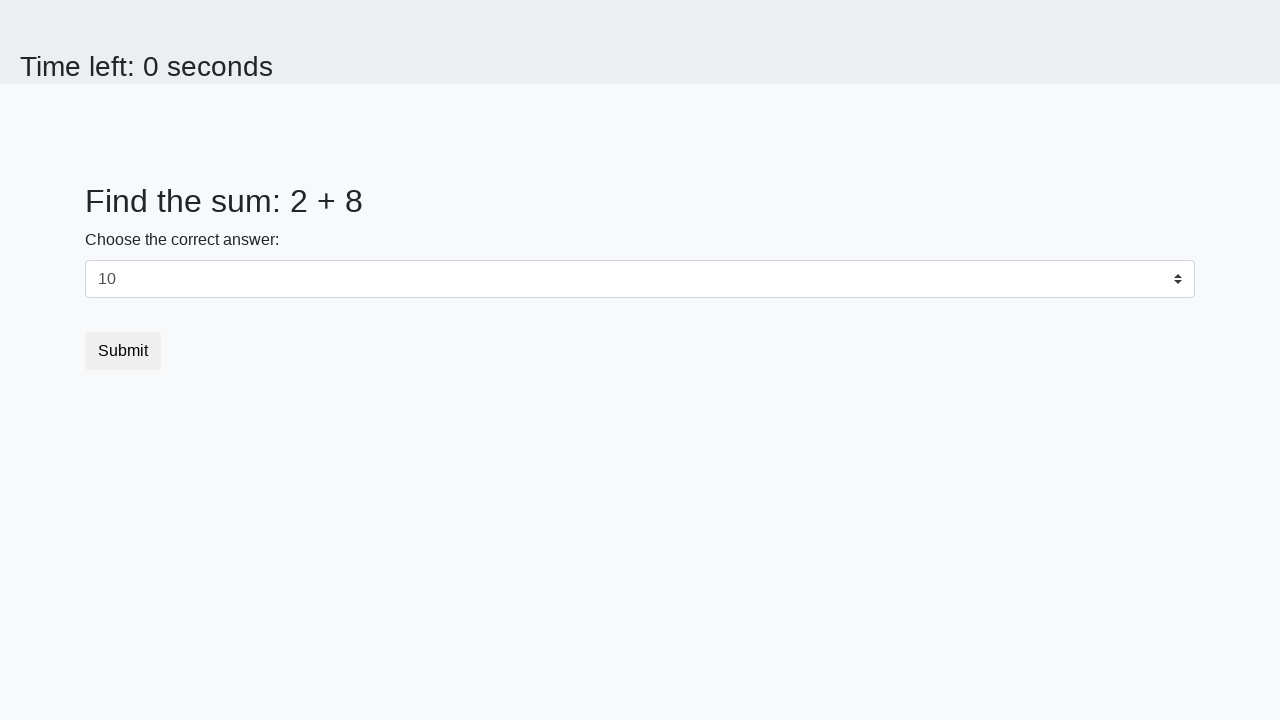

Clicked submit button to submit form at (123, 351) on button[type="submit"]
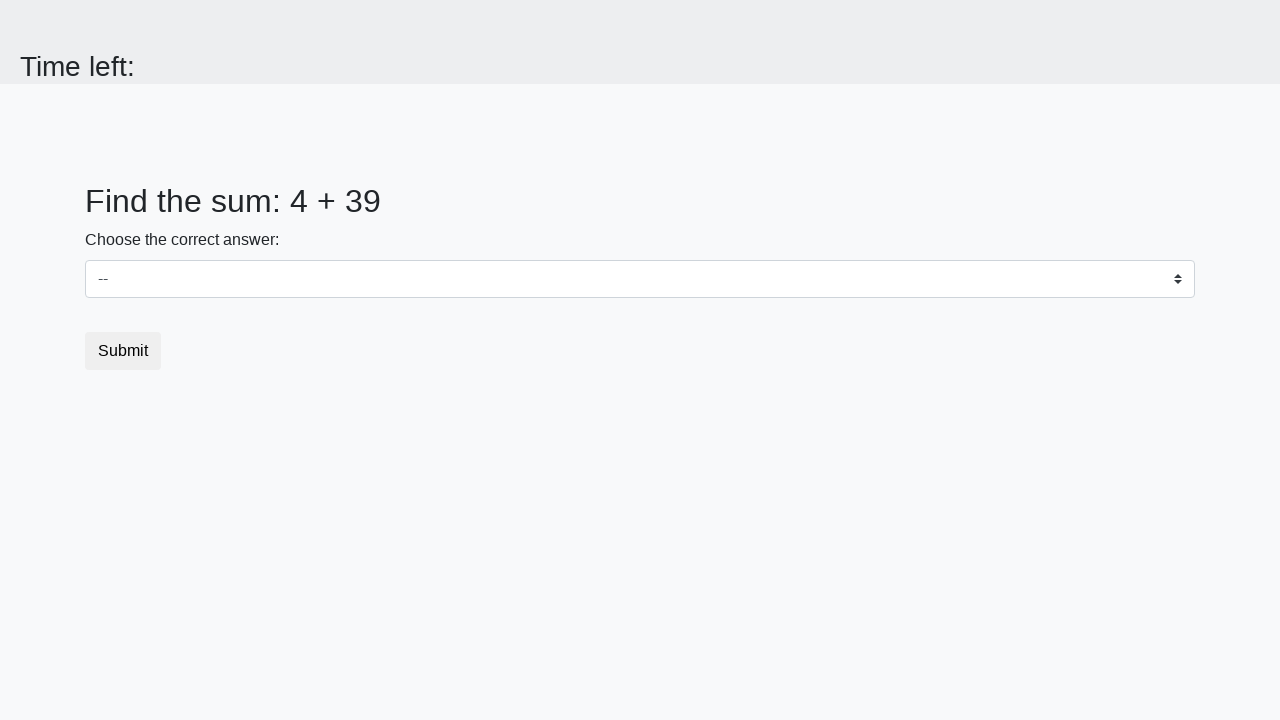

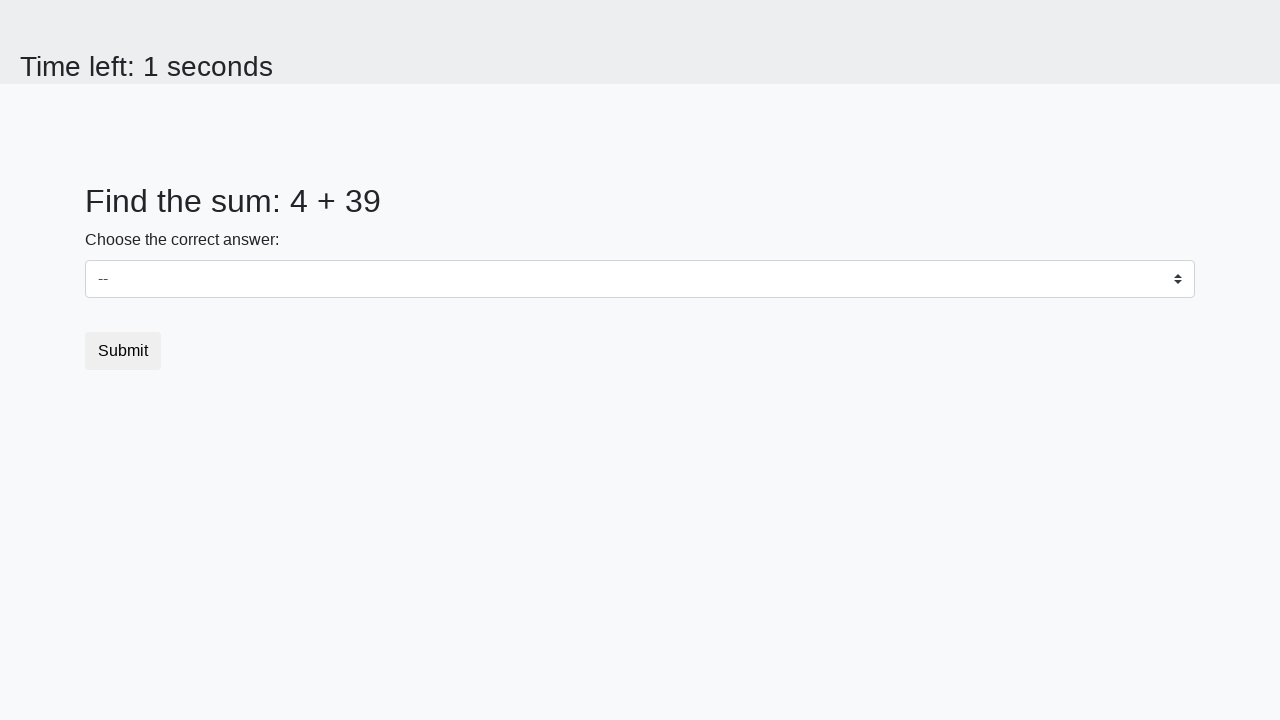